Tests navigation on SENAI-SP website by clicking on the "Unidades" tab, scrolling through the page, and clicking on a random unit's website link

Starting URL: https://www.sp.senai.br/

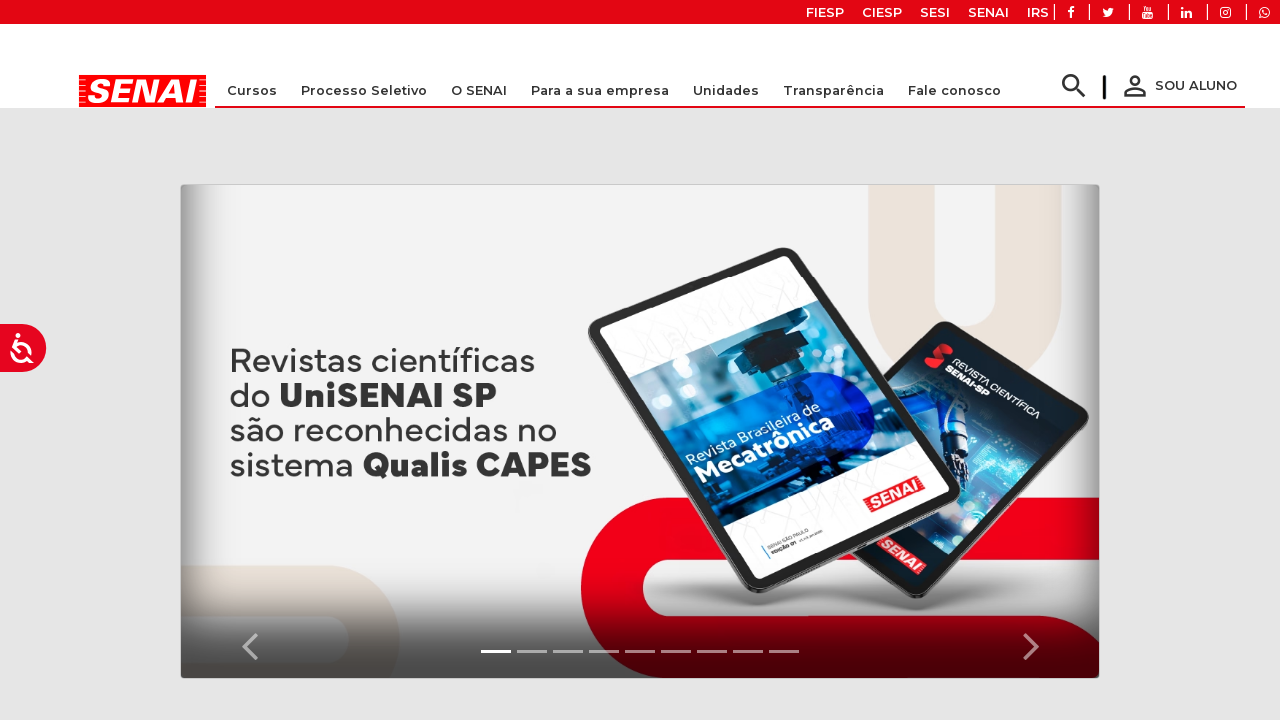

Clicked on 'Unidades' tab at (726, 83) on xpath=//a[contains(text(),'Unidades')]
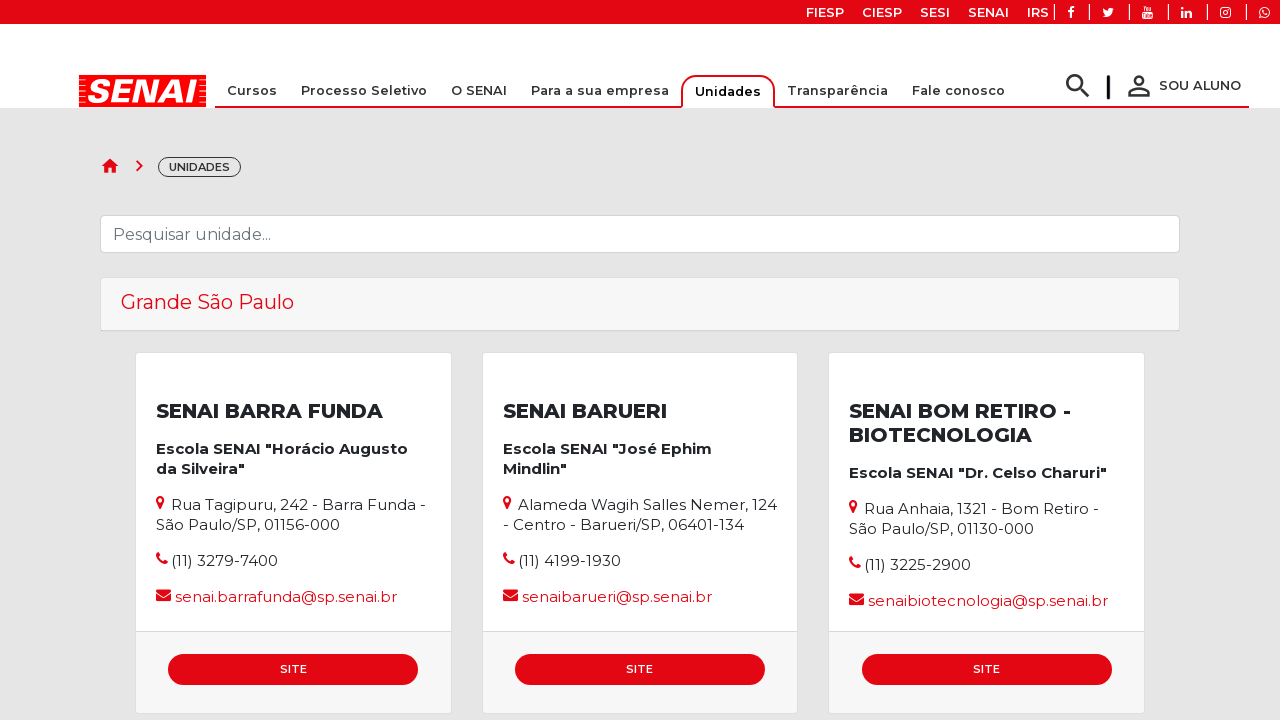

Waited for Unidades page to load (networkidle)
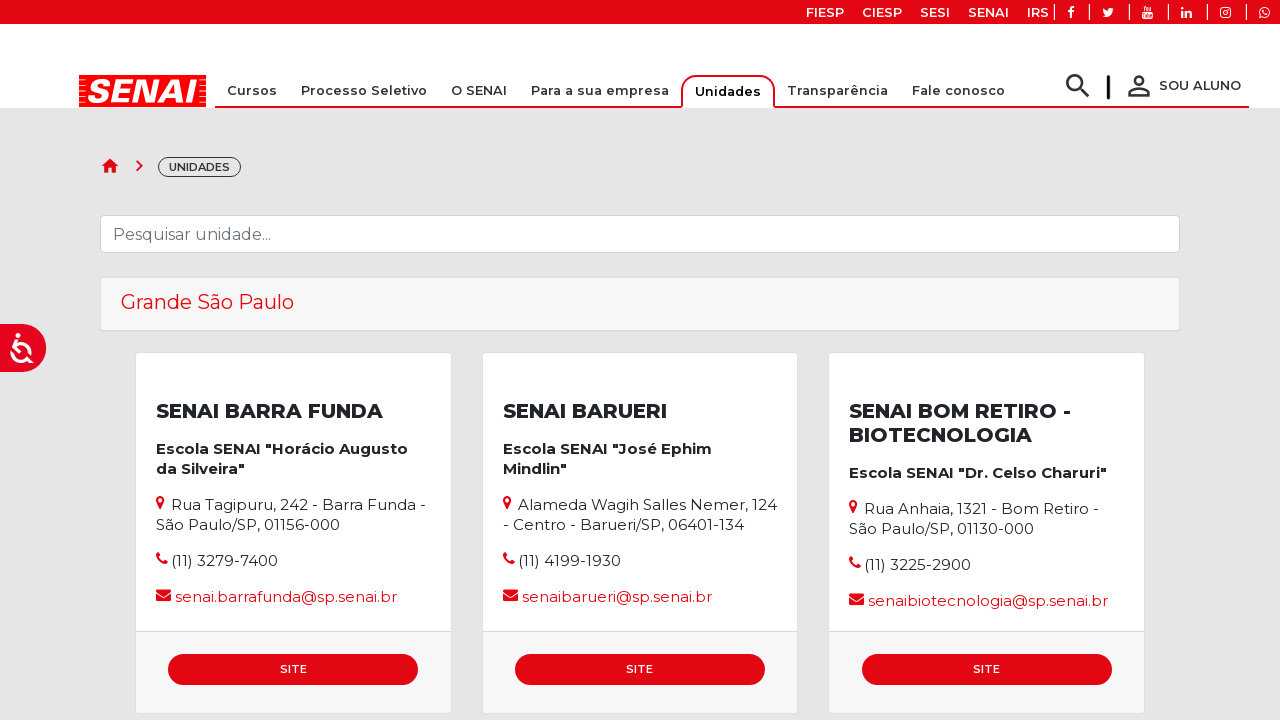

Scrolled to bottom of page to load all units
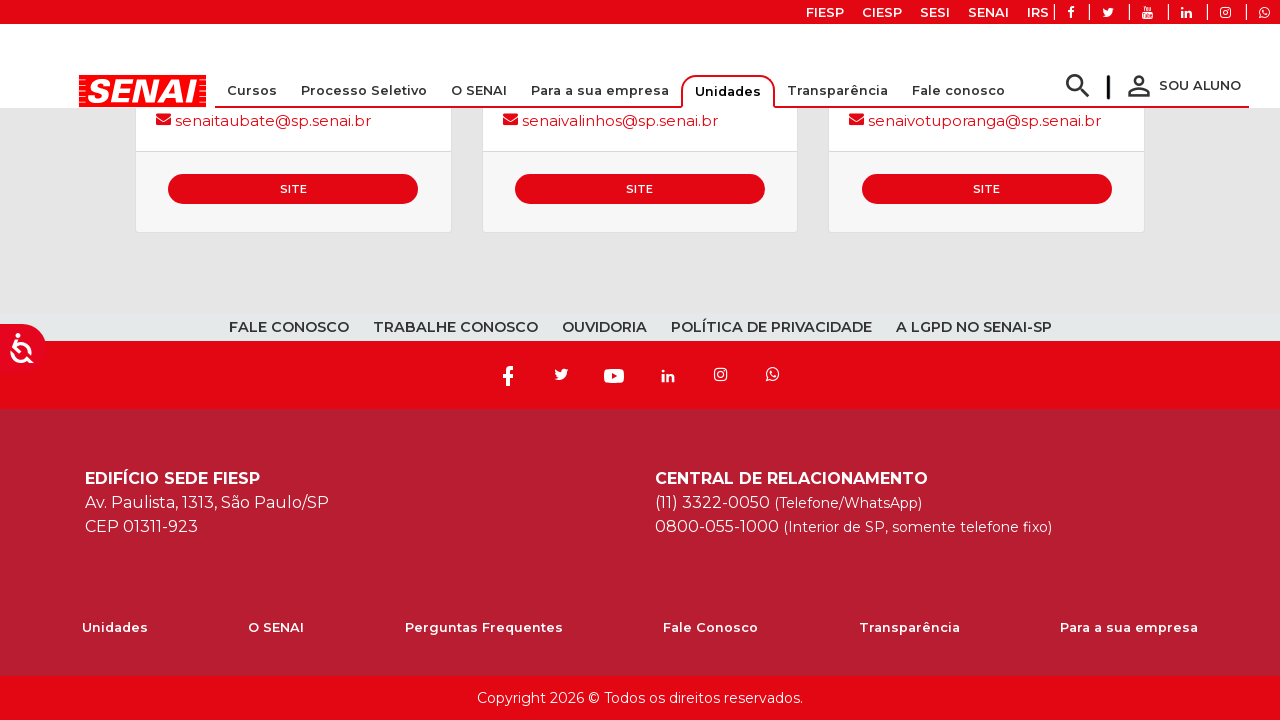

Waited 1 second for content to load after scrolling
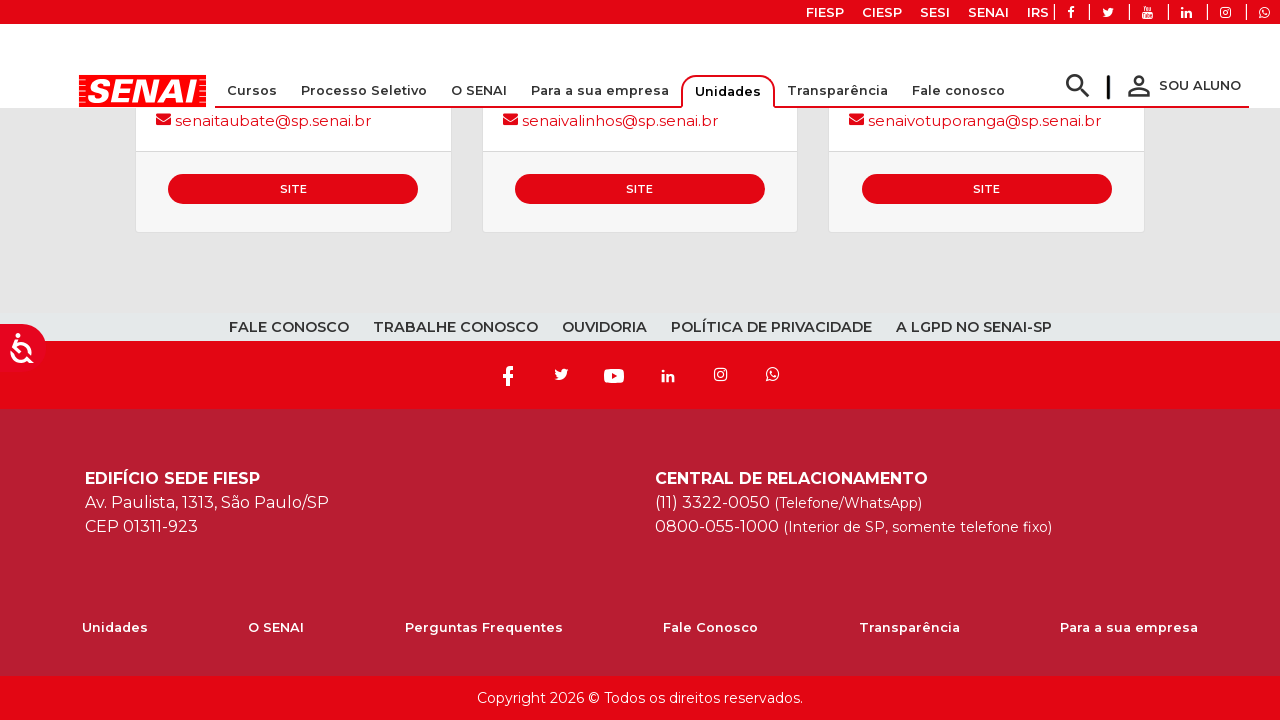

Located 88 'Site' buttons for SENAI units
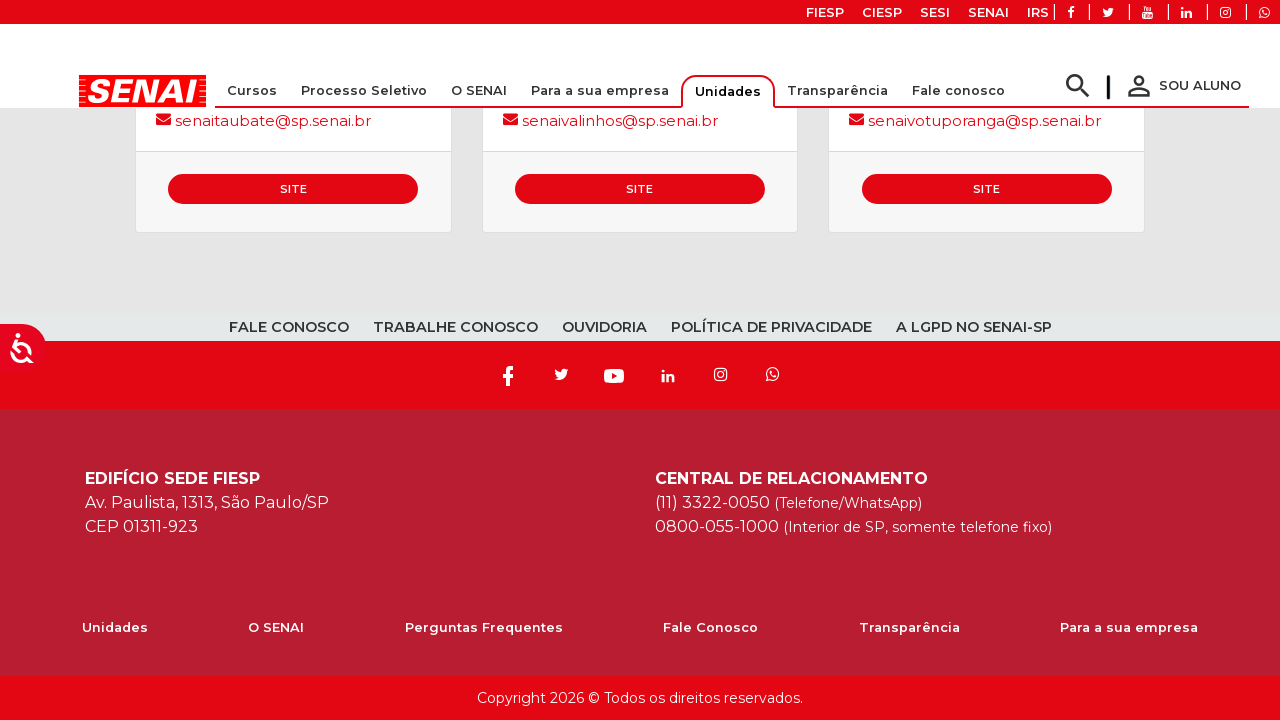

Generated random index 85 for unit selection
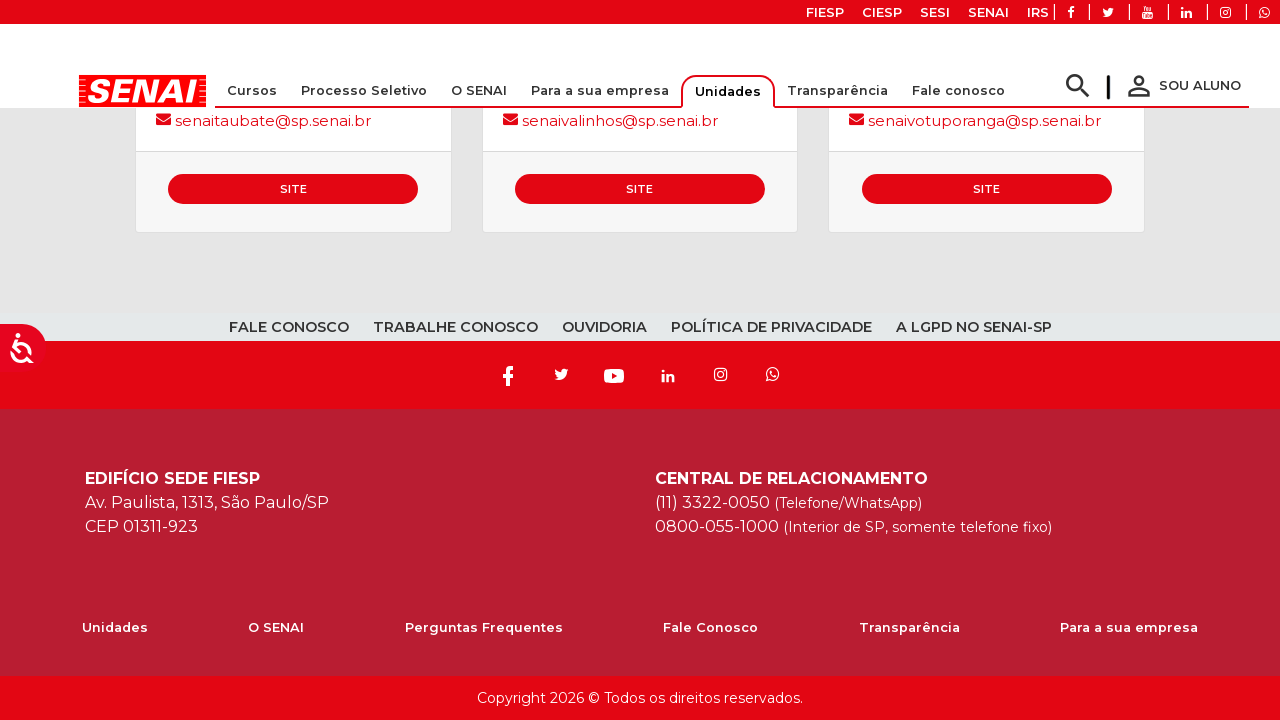

Clicked on randomly selected unit's 'Site' button (index 85) at (293, 189) on xpath=//a[contains(text(),'Site')] >> nth=85
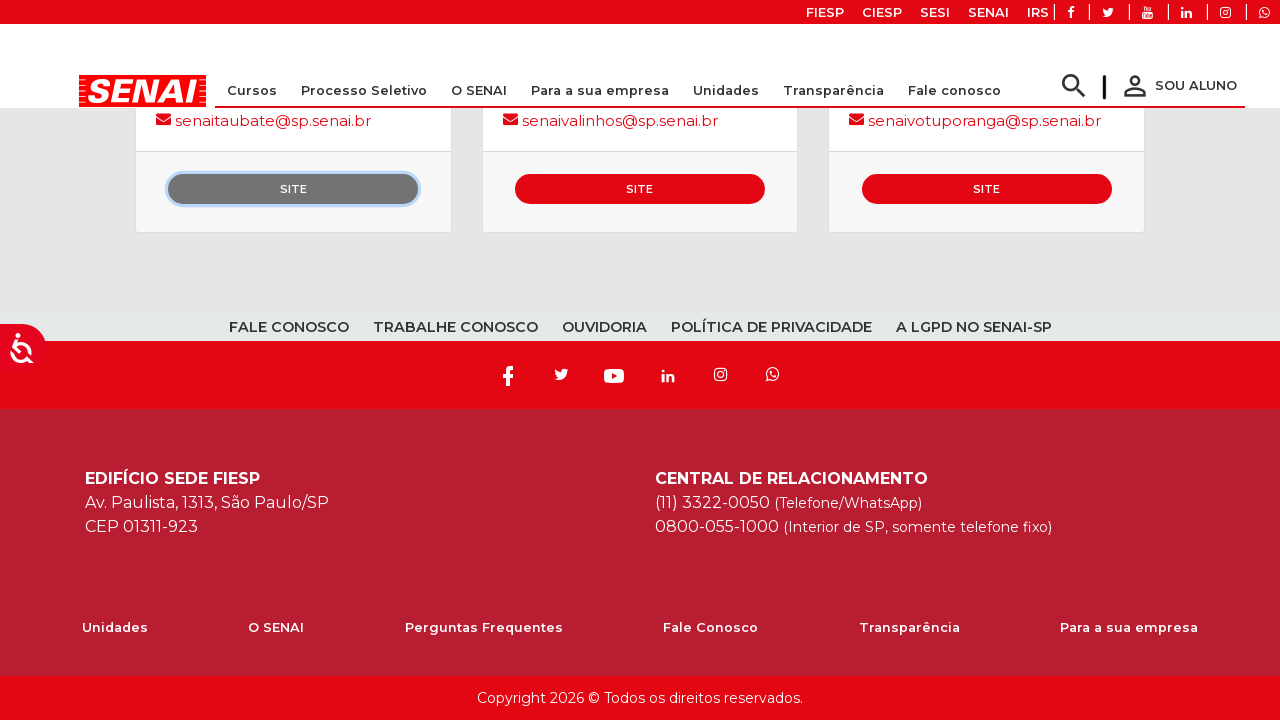

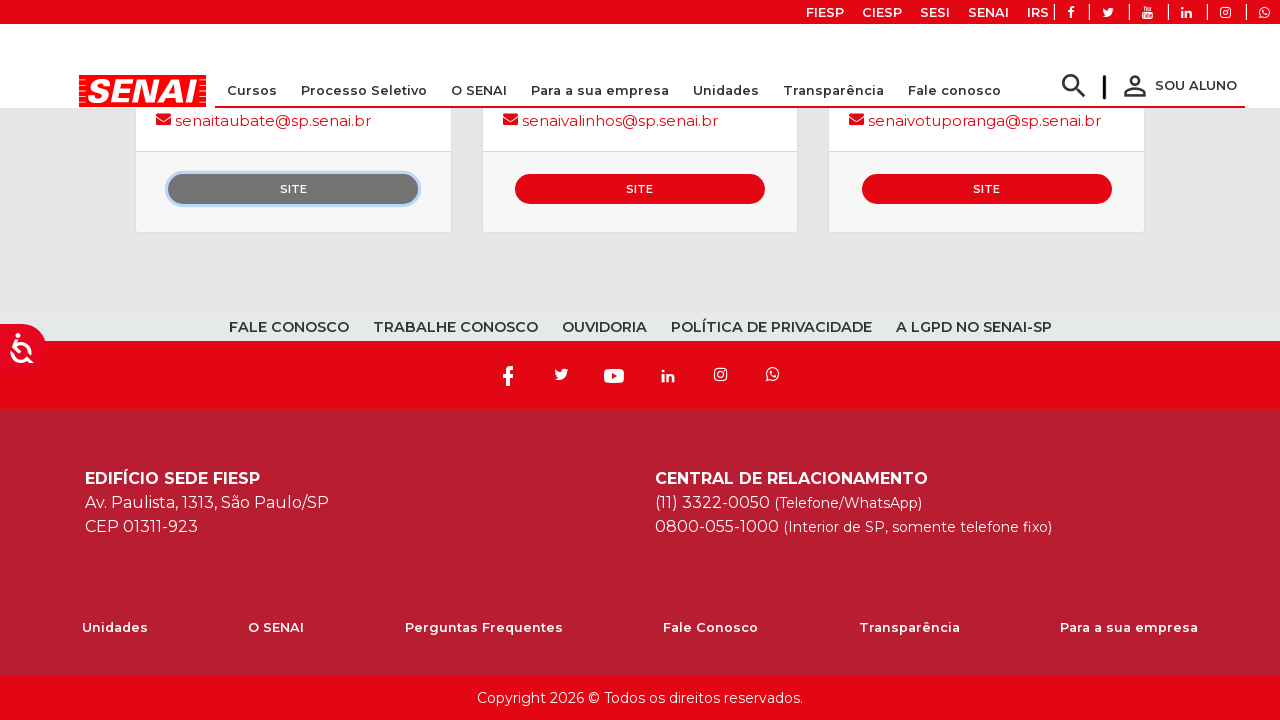